Tests search functionality on the omayo blogspot test site by entering a name in the search field and clicking the search button

Starting URL: http://www.omayo.blogspot.com

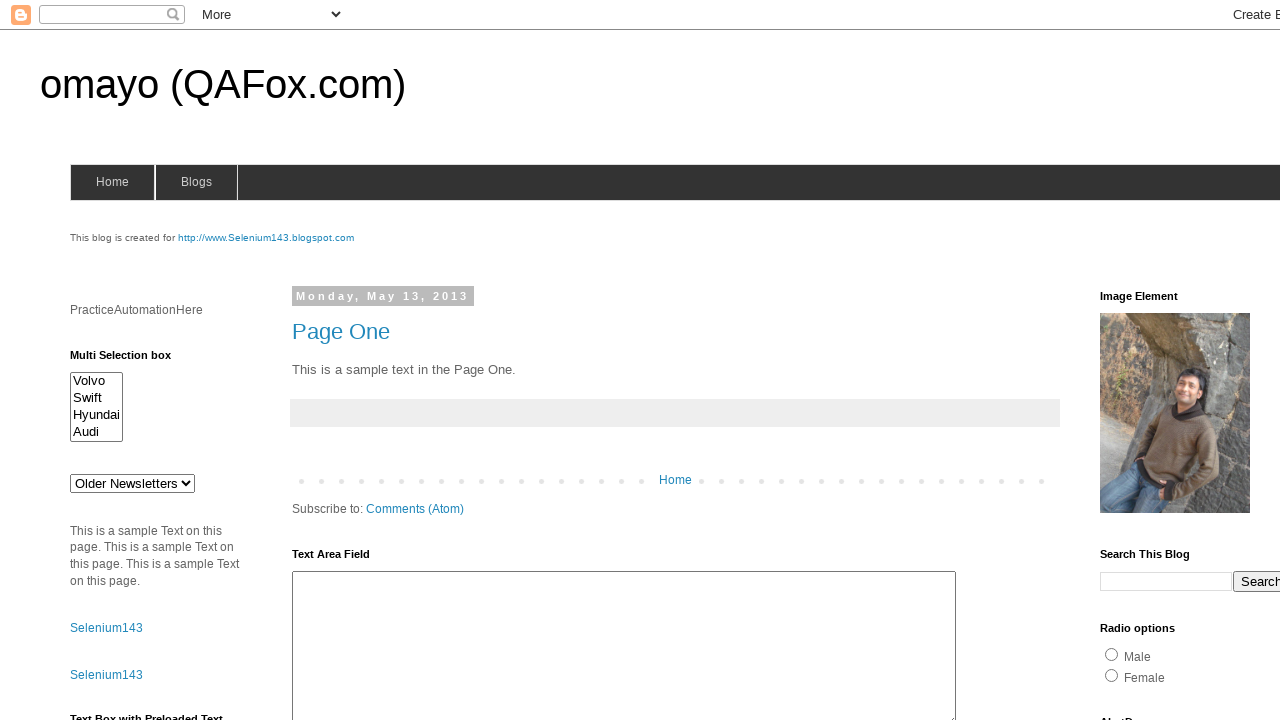

Filled search field with 'Keerthi HK' on input[name='q']
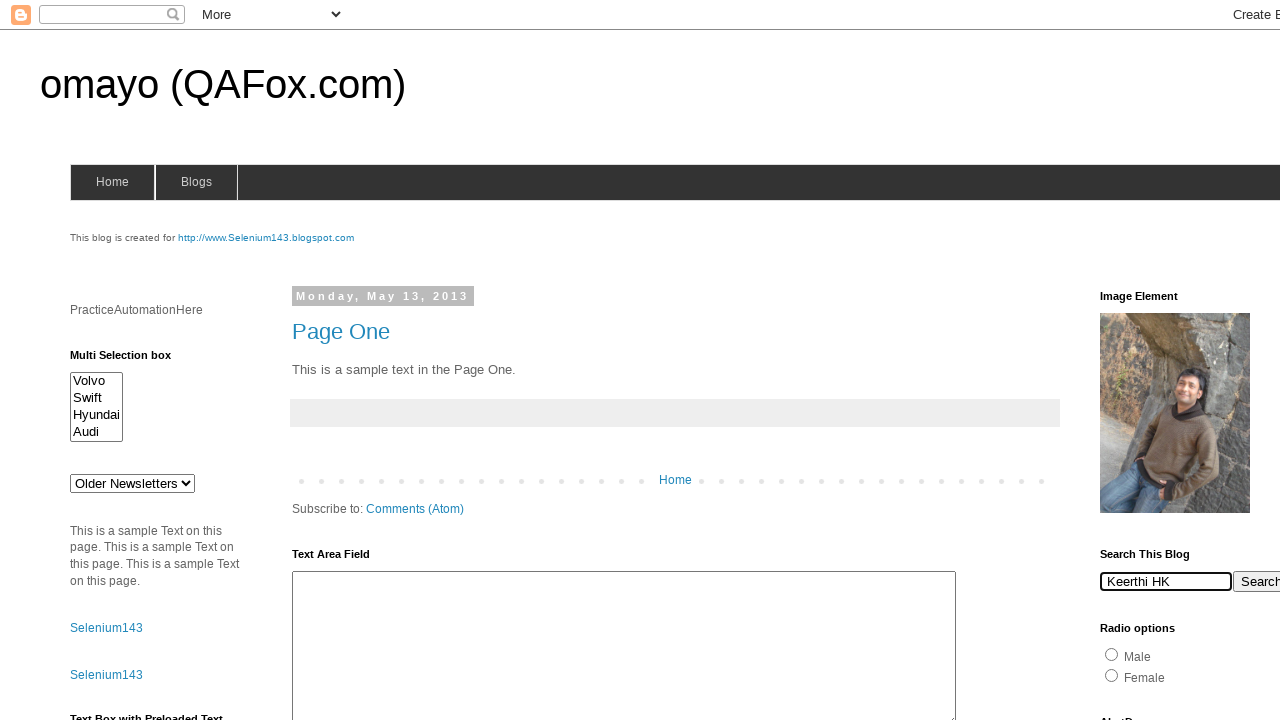

Clicked search button at (1252, 581) on input[value='Search']
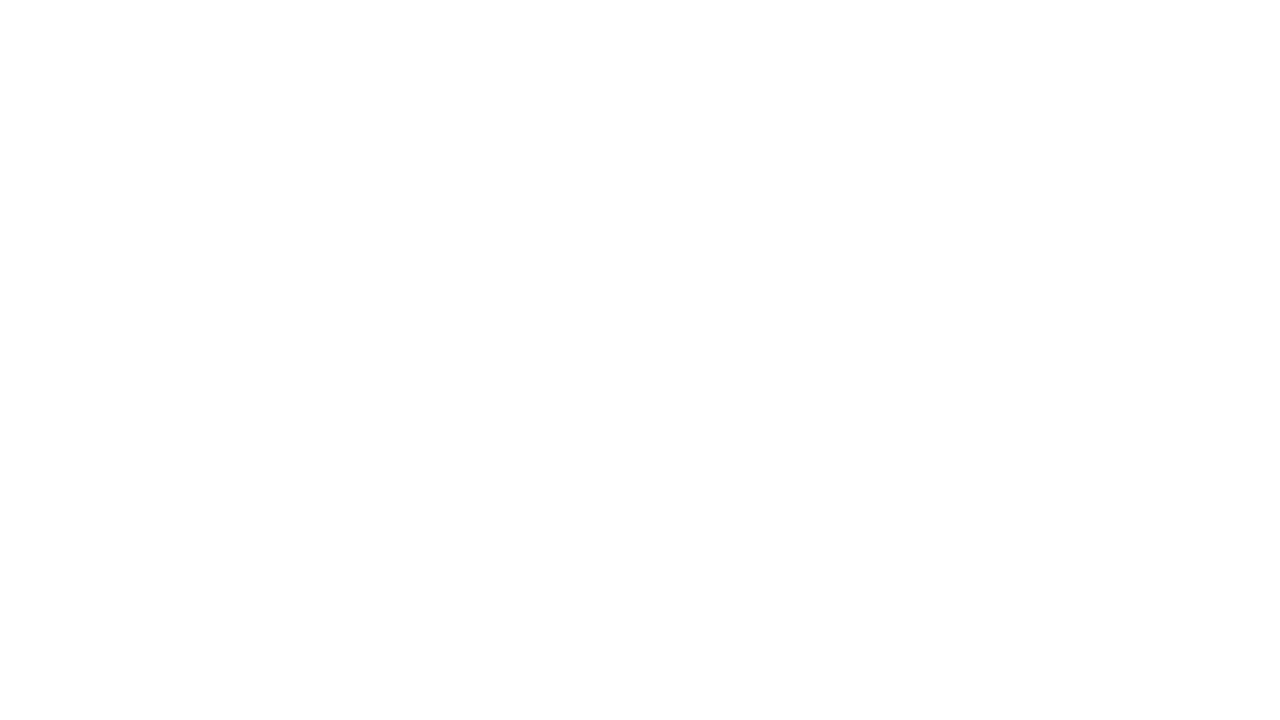

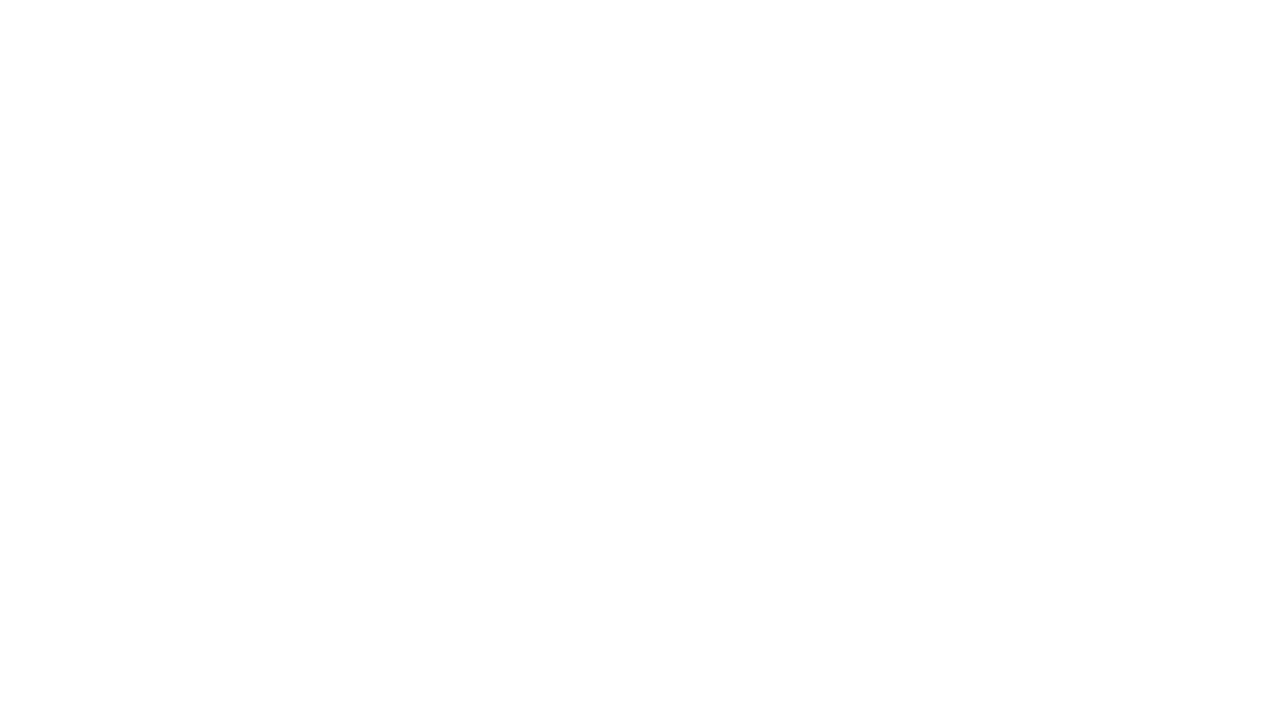